Tests browser navigation controls by navigating between two websites and using back, forward, and refresh functions

Starting URL: https://www.flipkart.com/

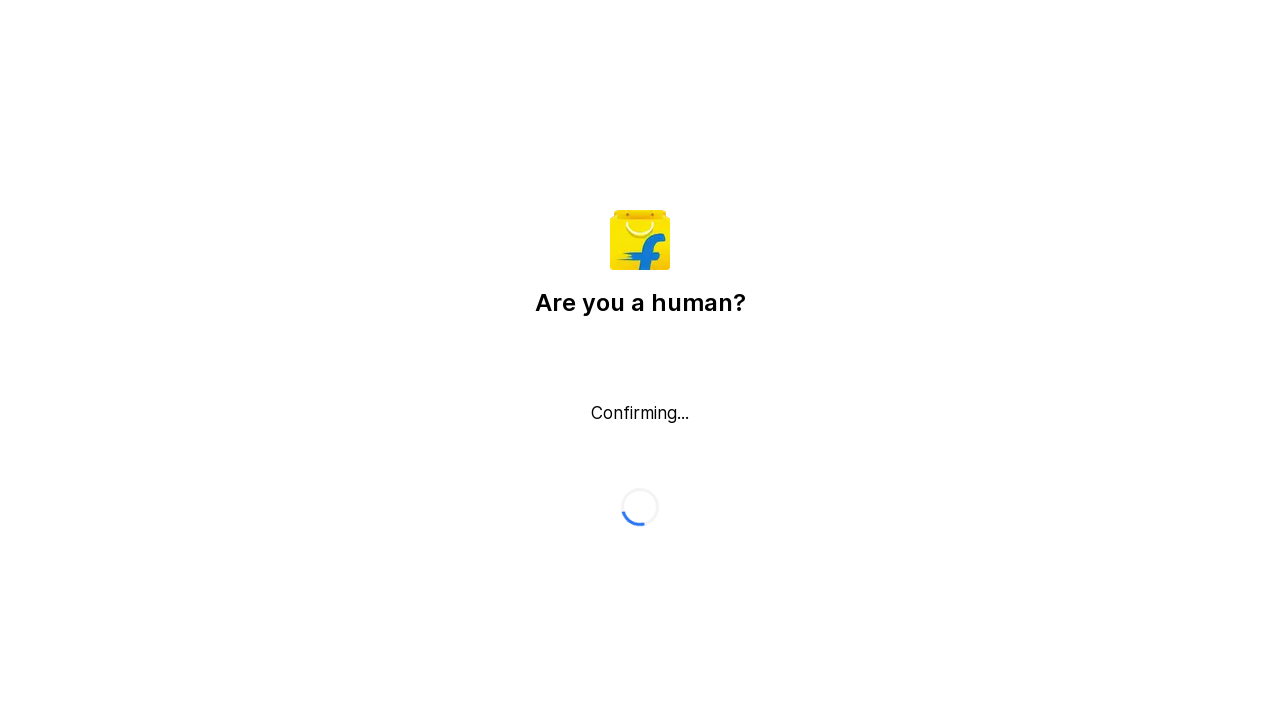

Navigated to Olive Garden website
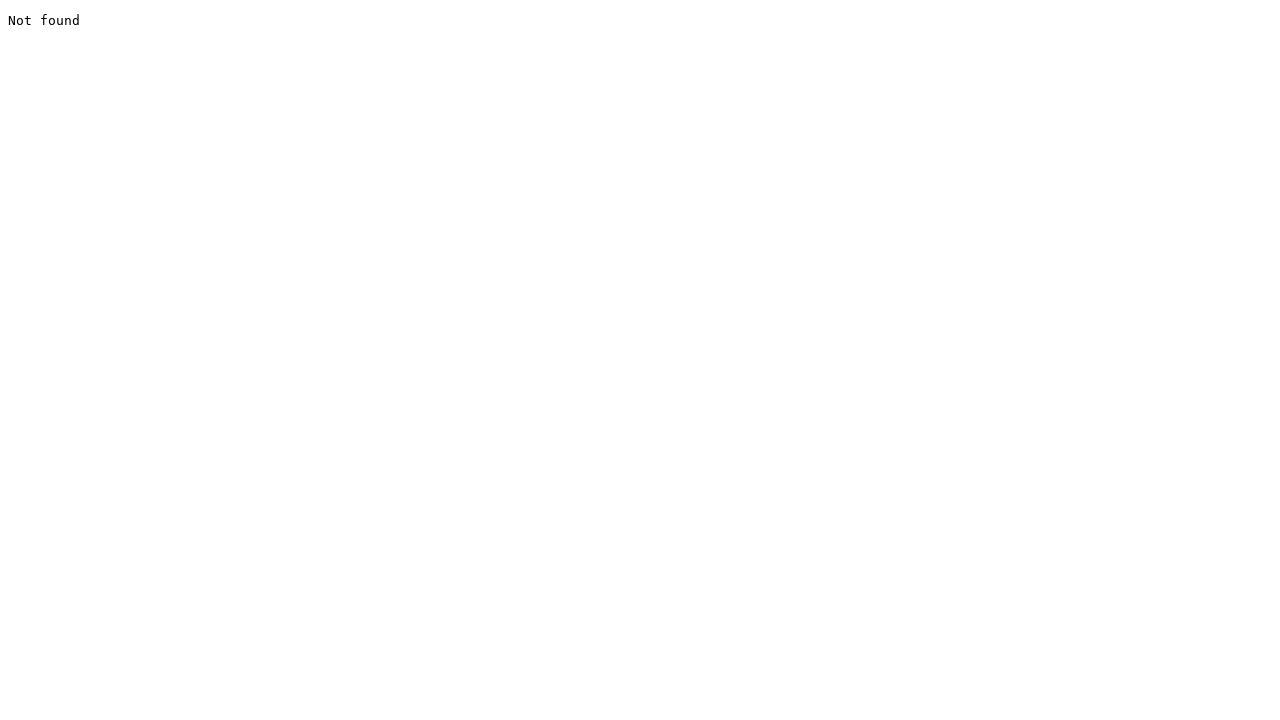

Navigated back to Flipkart
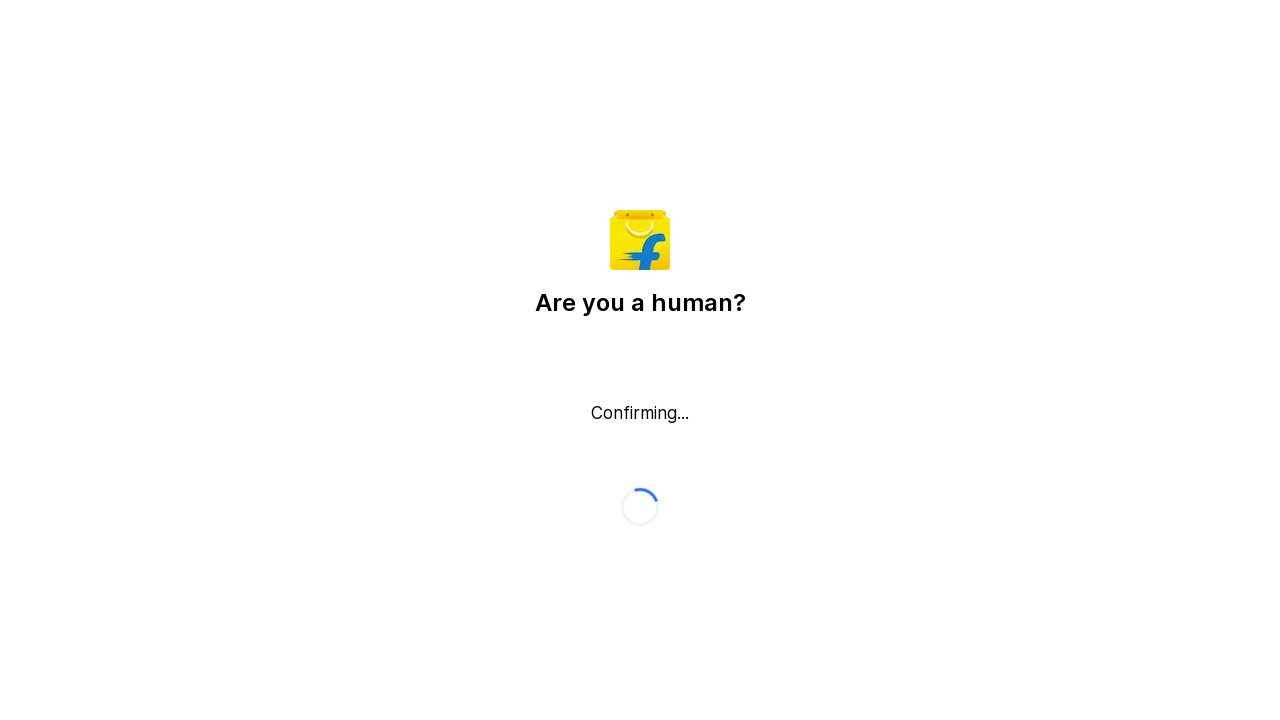

Navigated forward to Olive Garden
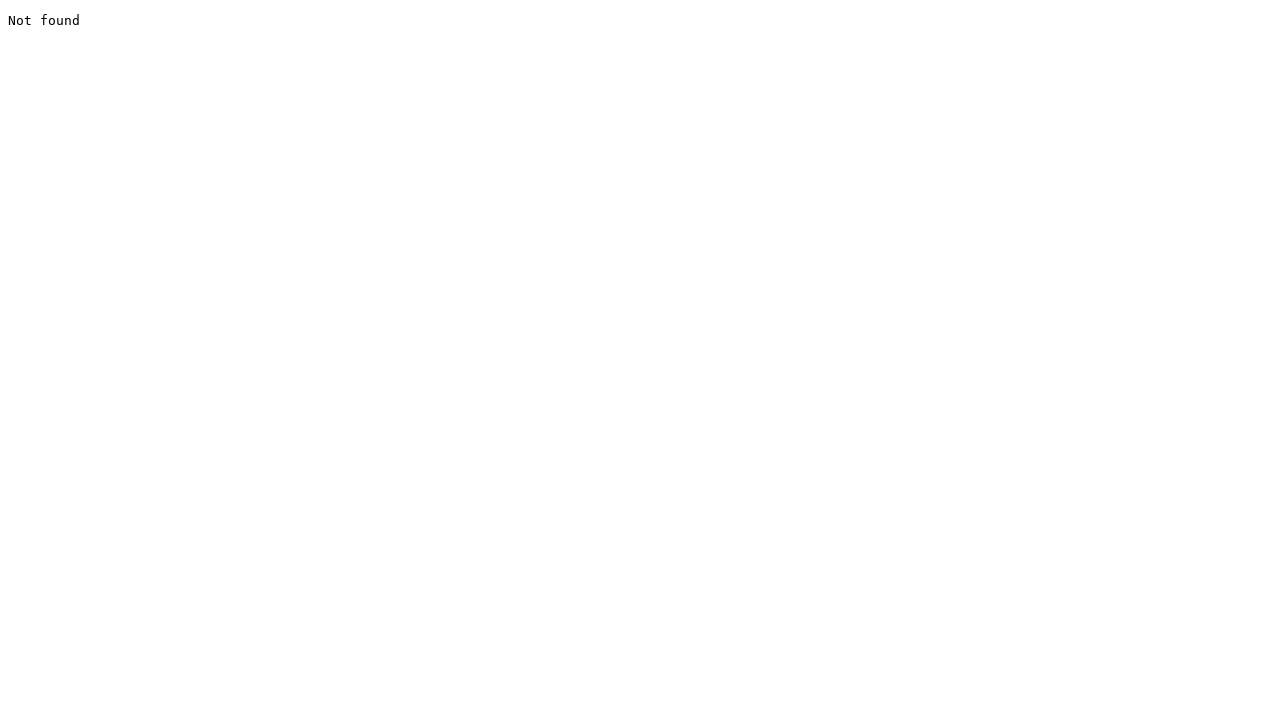

Refreshed the current page
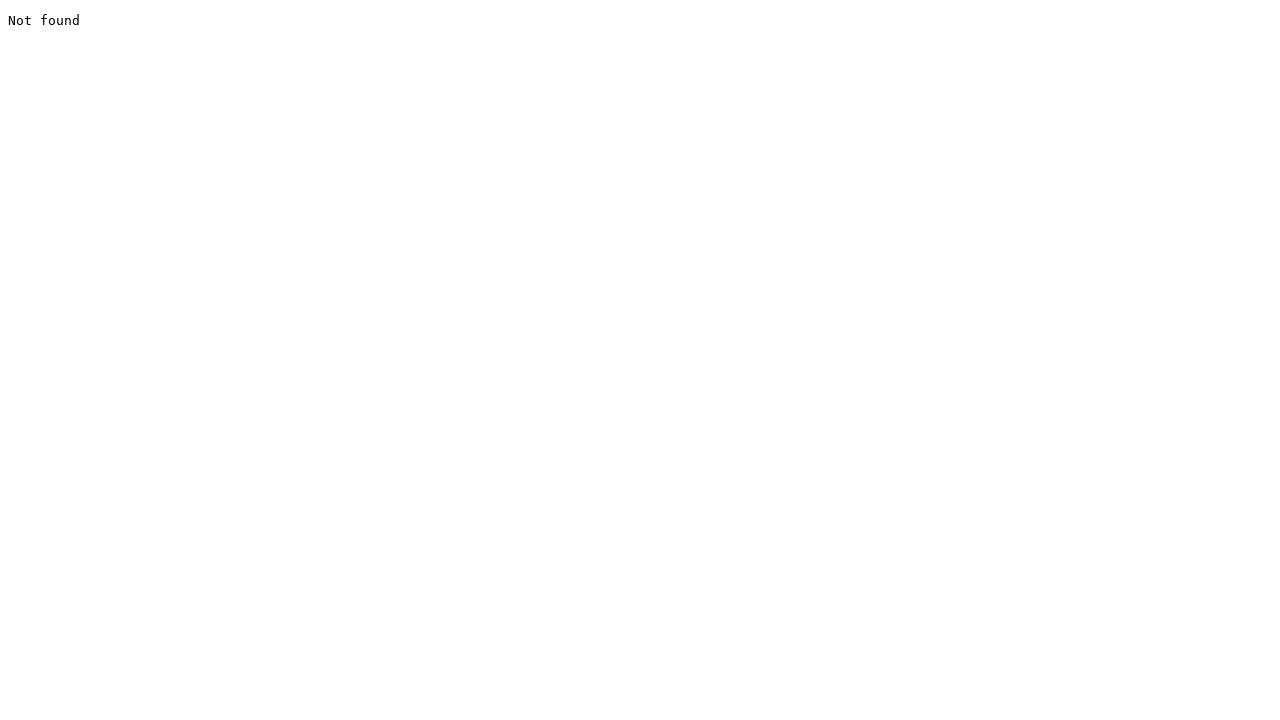

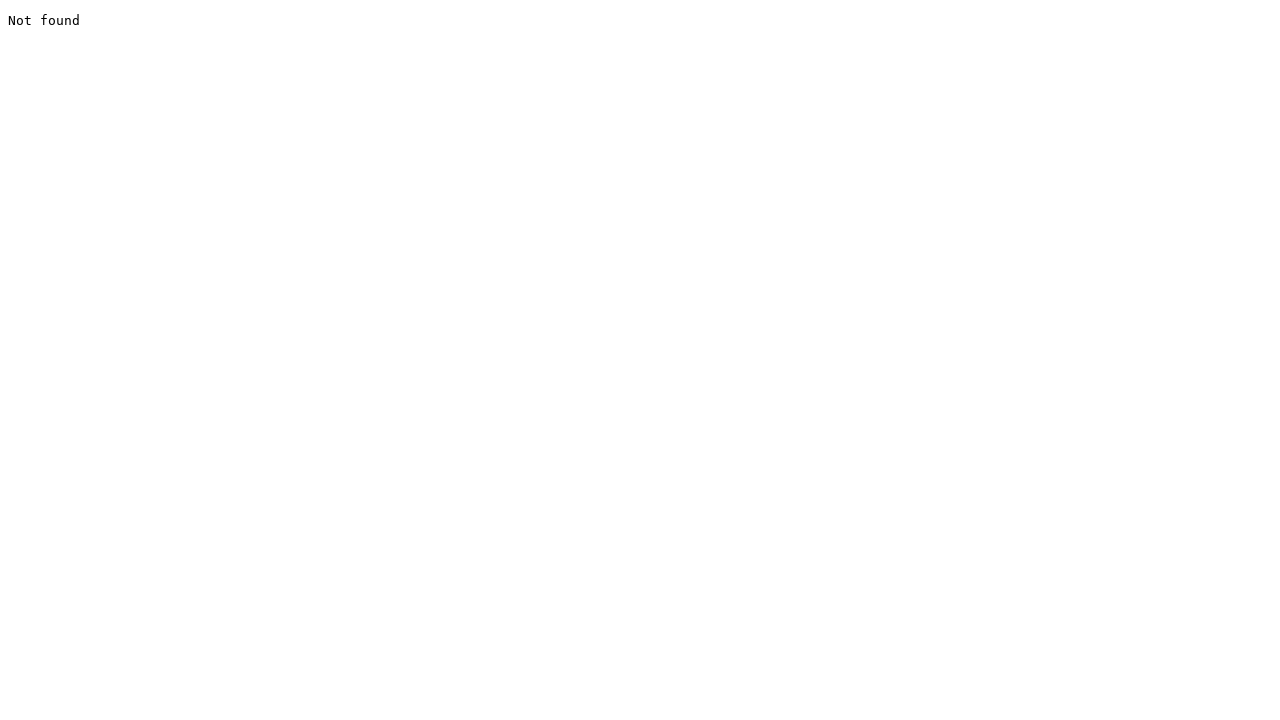